Tests the sortable list functionality on DemoQA by scrolling to the list and performing drag-and-drop operations to reorder list items.

Starting URL: https://demoqa.com/sortable

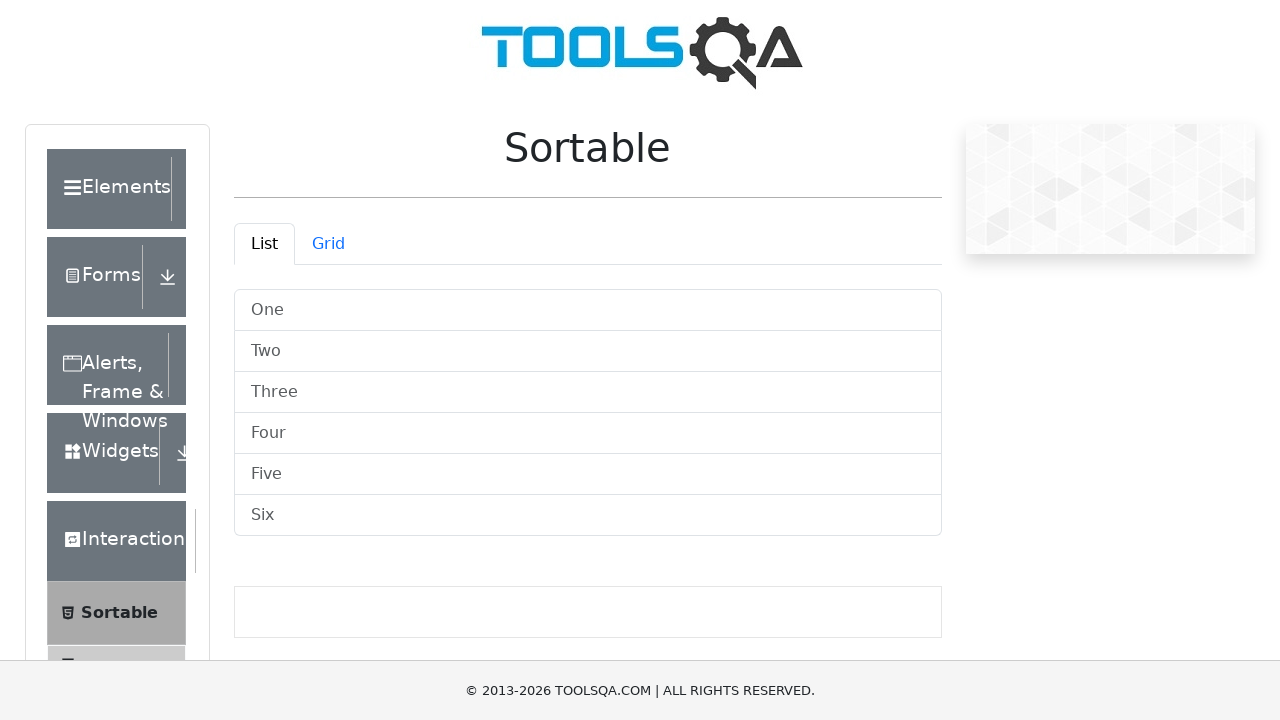

Scrolled down 400px to reveal the sortable list
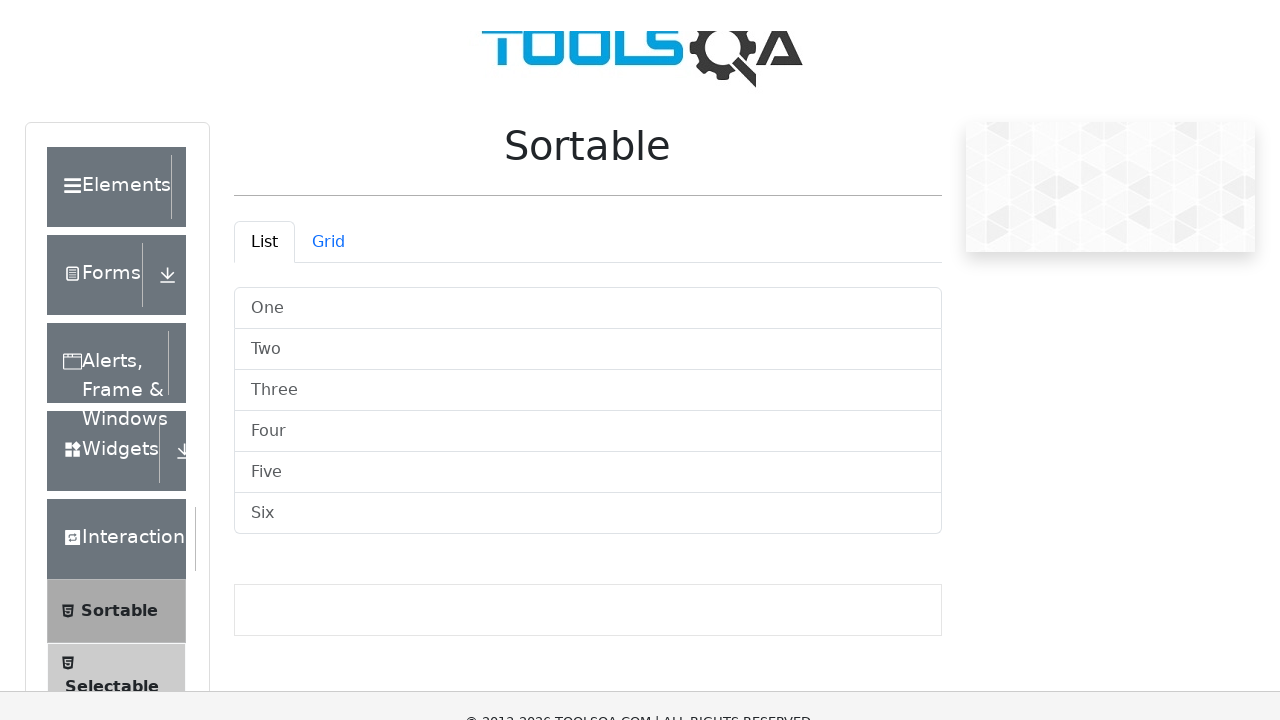

Sortable list items loaded and visible
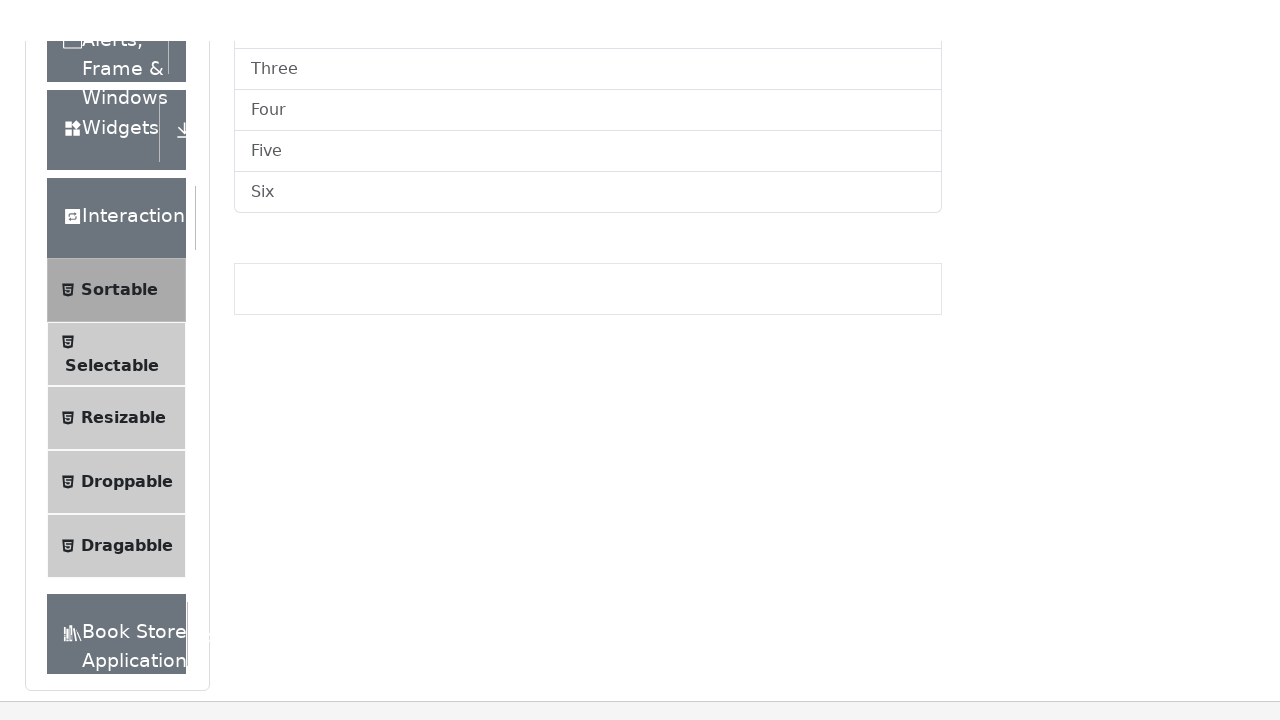

Retrieved all 6 sortable list items
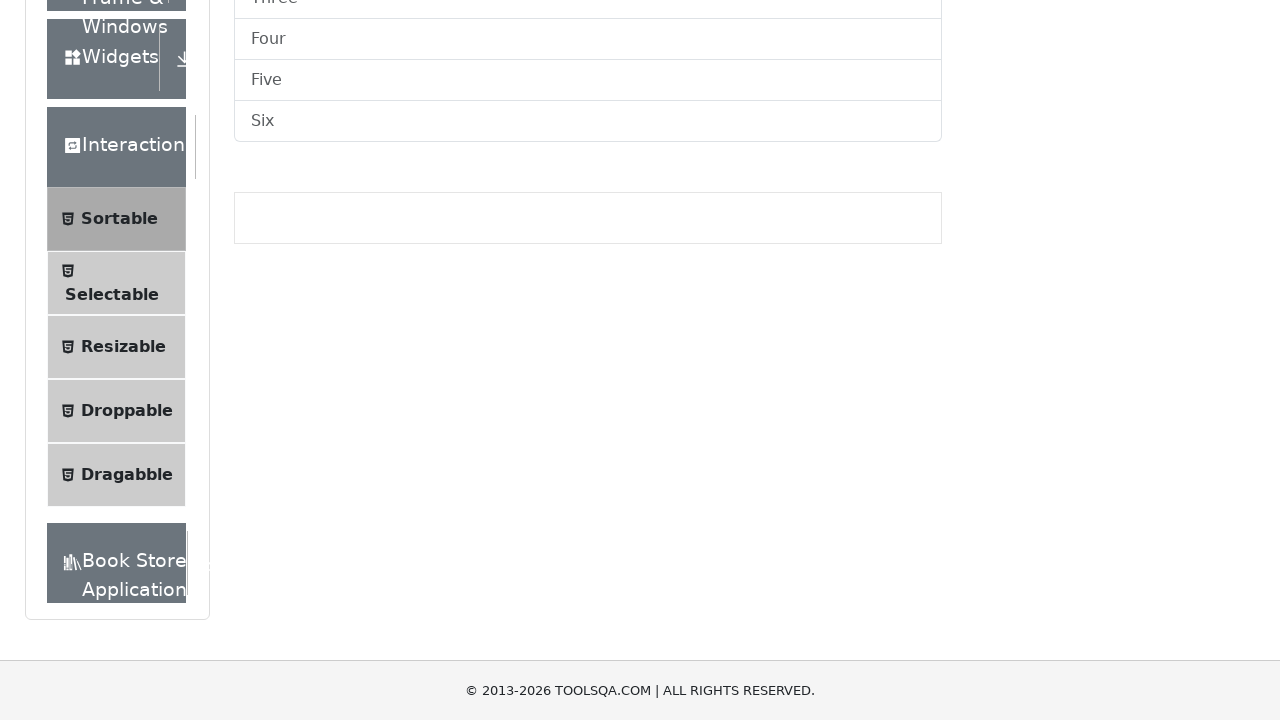

Dragged list item 1 to position 2 at (588, 392)
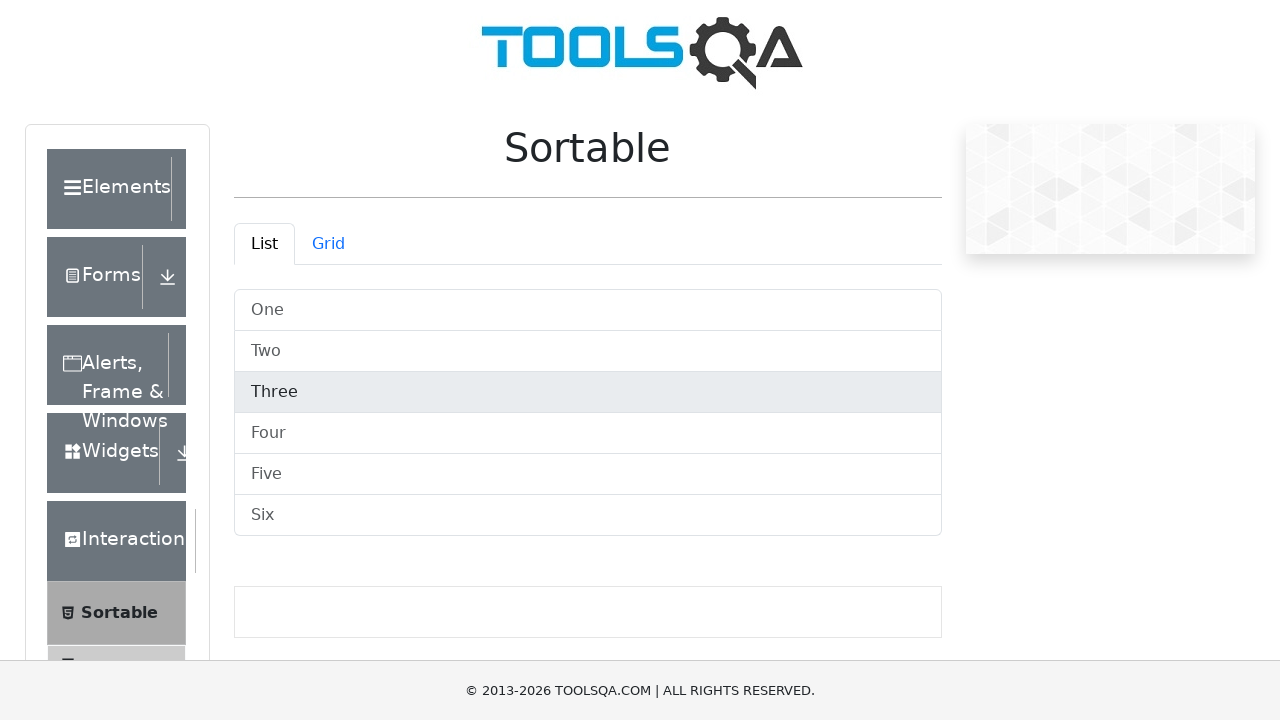

Dragged list item 2 to position 3 at (588, 434)
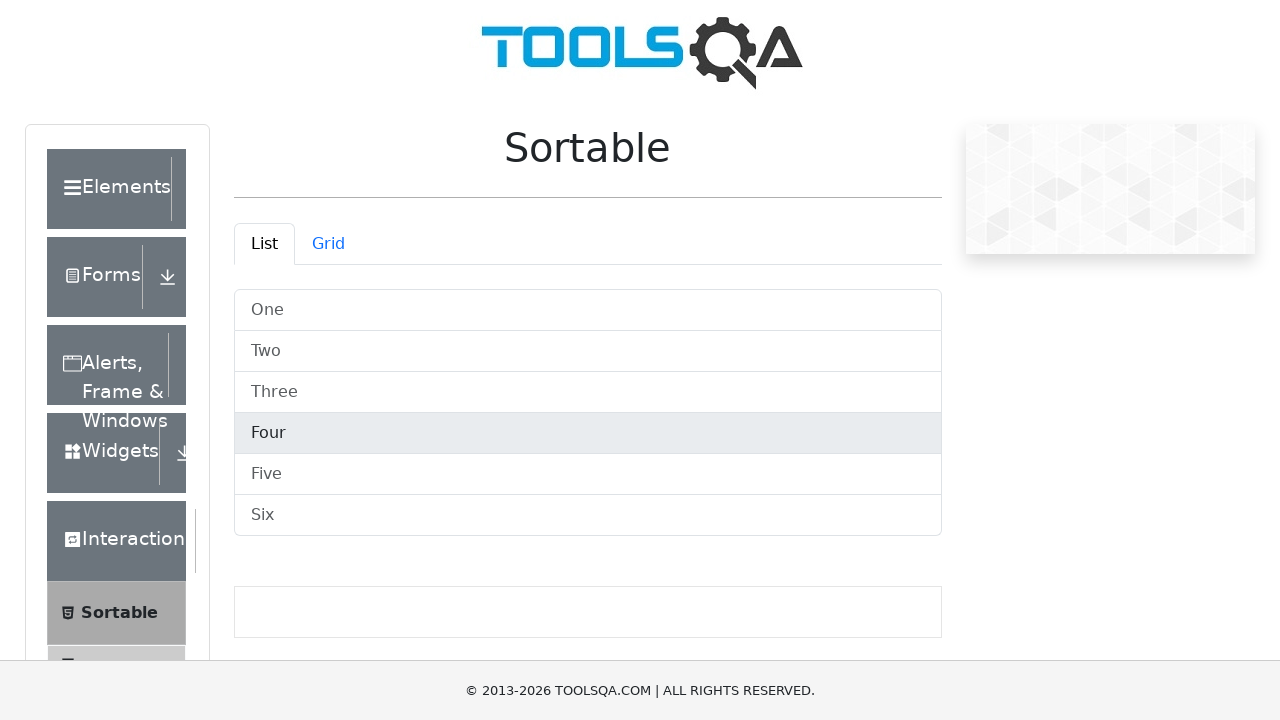

Dragged list item 3 to position 4 at (588, 474)
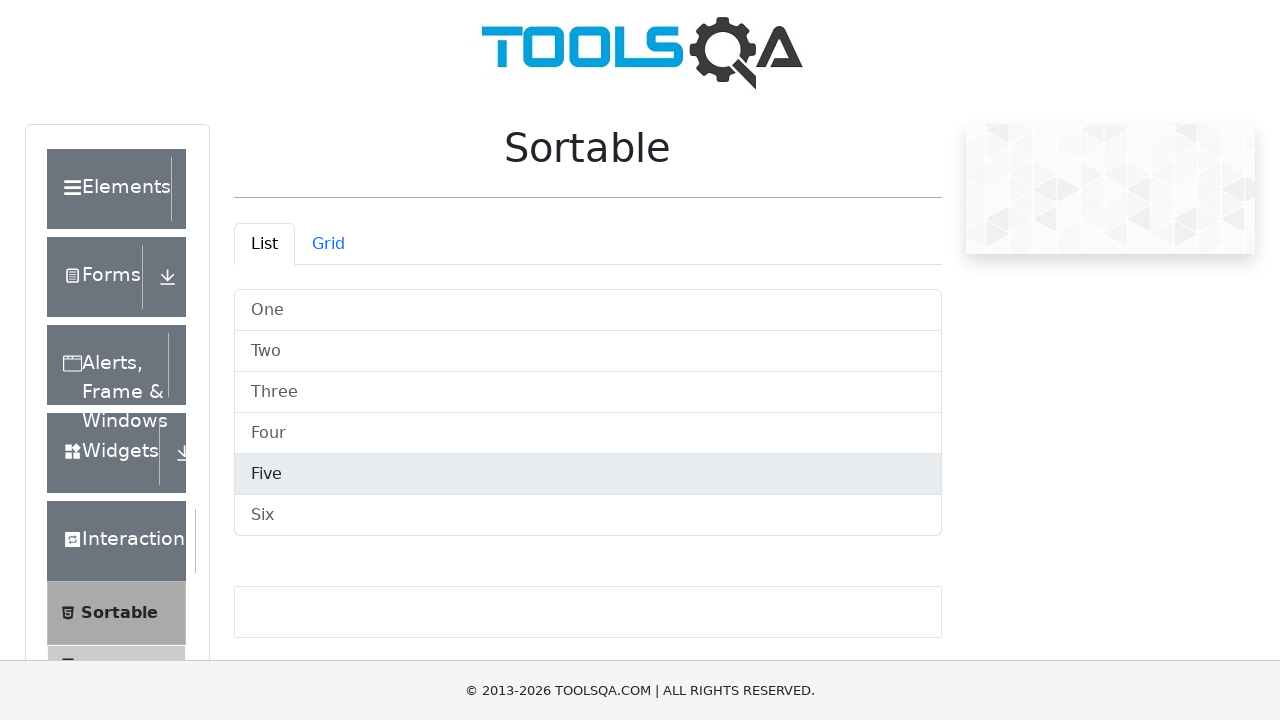

Dragged list item 4 to position 5 at (588, 516)
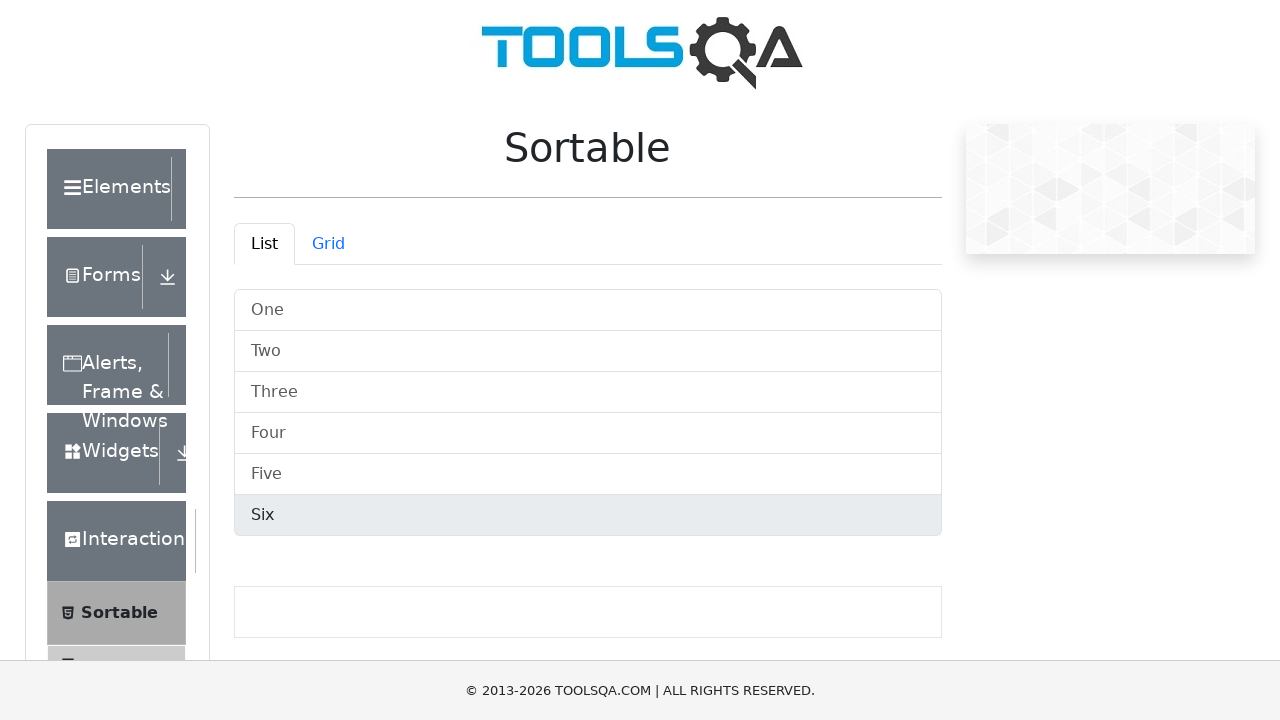

Waited 100ms for drag-and-drop animations to complete
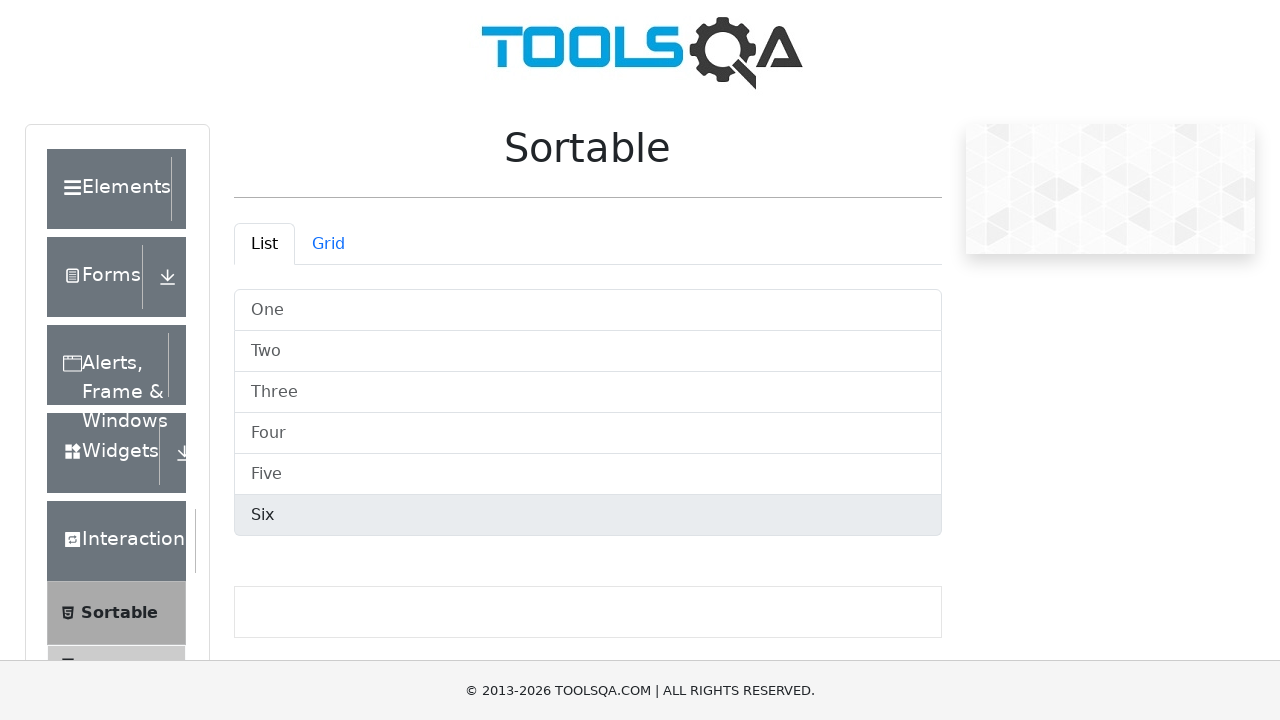

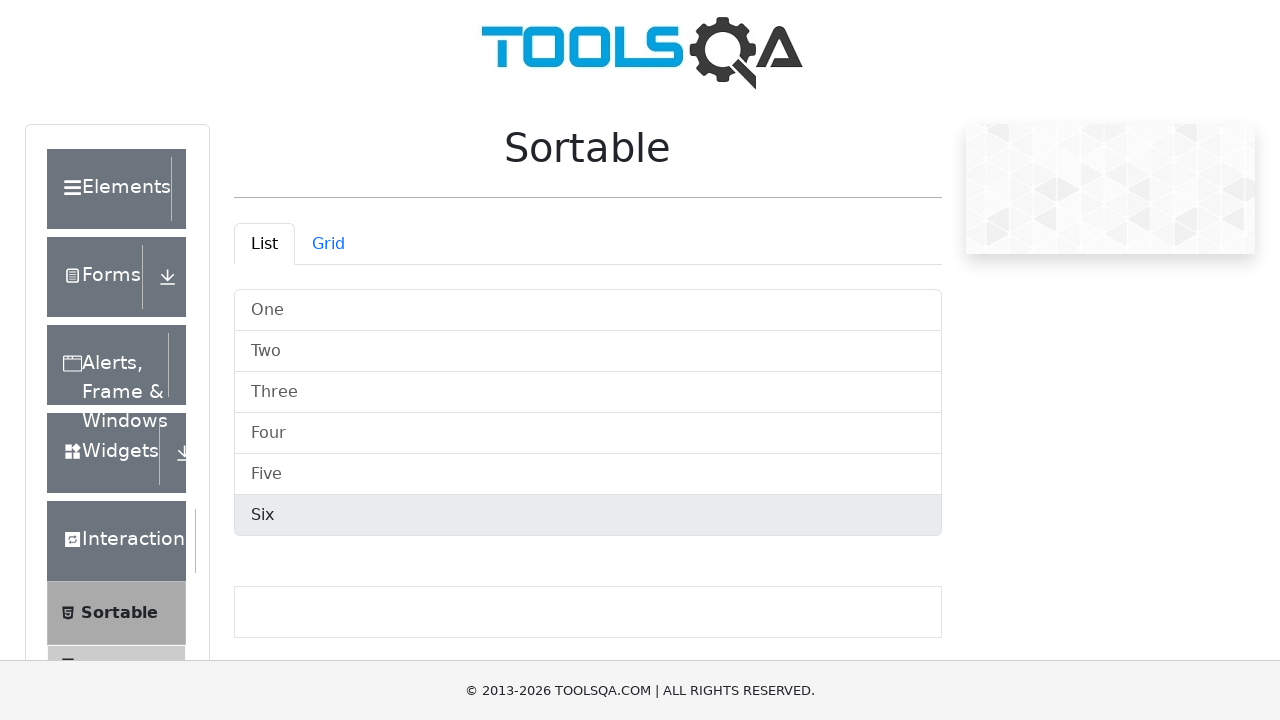